Tests the "Select Value" dropdown by clicking to open it, selecting "Group 1, option 2", and verifying the selection is displayed

Starting URL: https://demoqa.com/select-menu

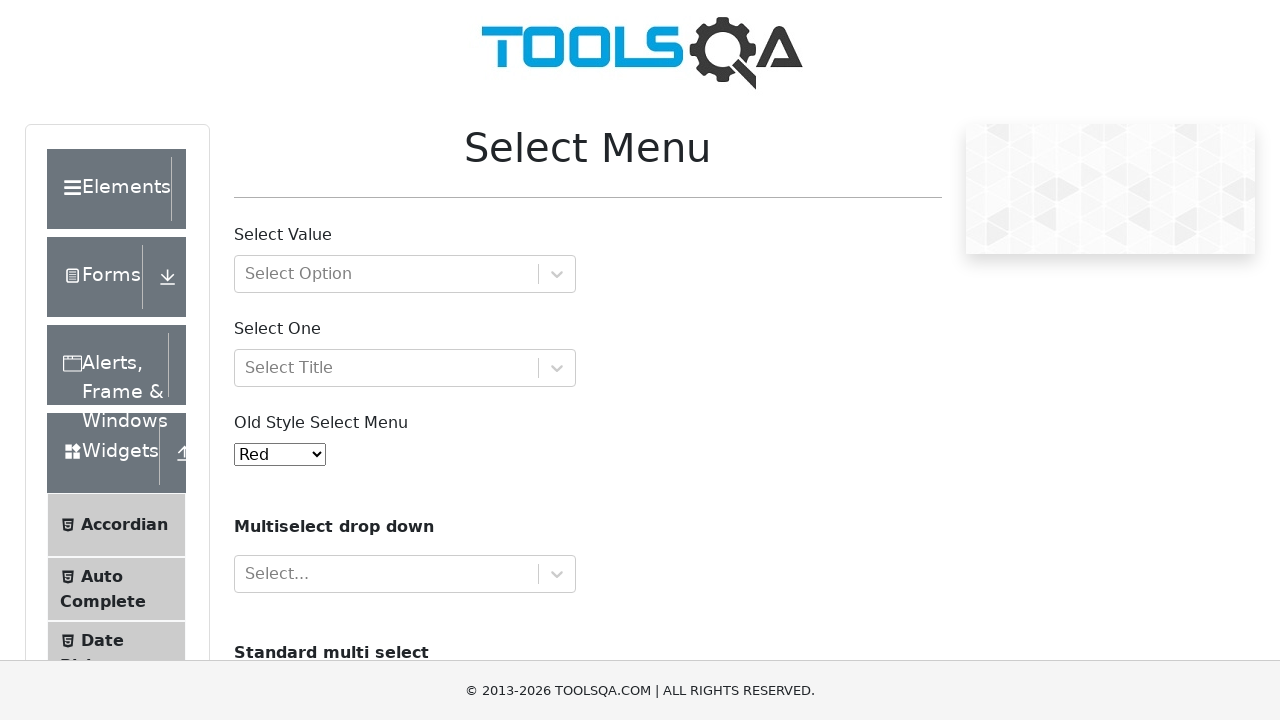

Clicked on the Select Value dropdown to open it at (405, 274) on xpath=//div[@class='mt-2 row'][1]/div/div
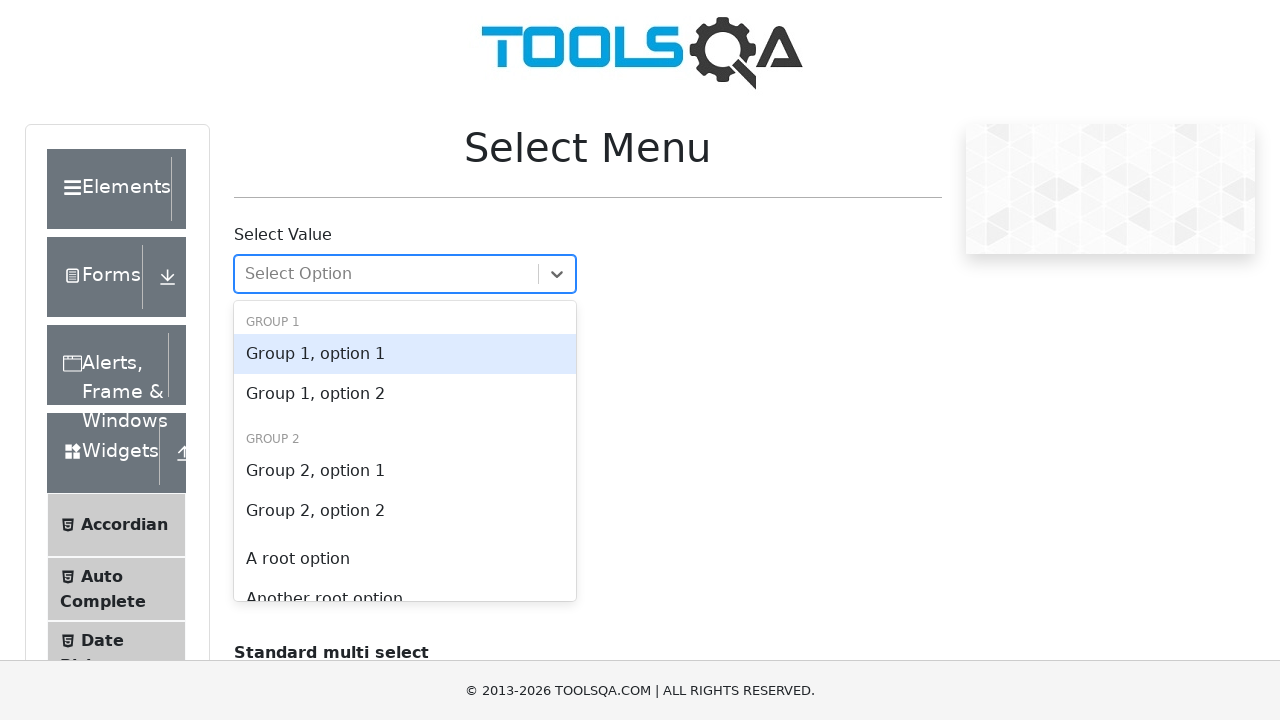

Waited for 'Group 1, option 2' option to appear
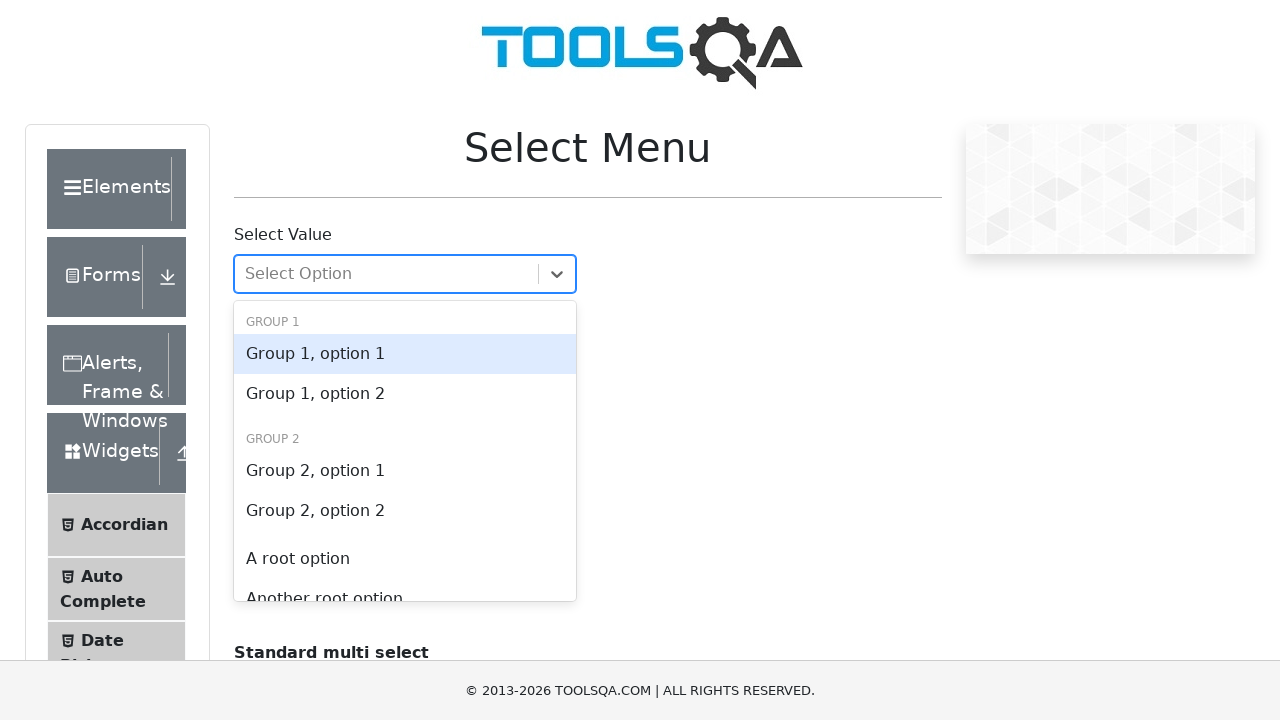

Clicked on 'Group 1, option 2' option at (405, 394) on xpath=//div[text()='Group 1, option 2']
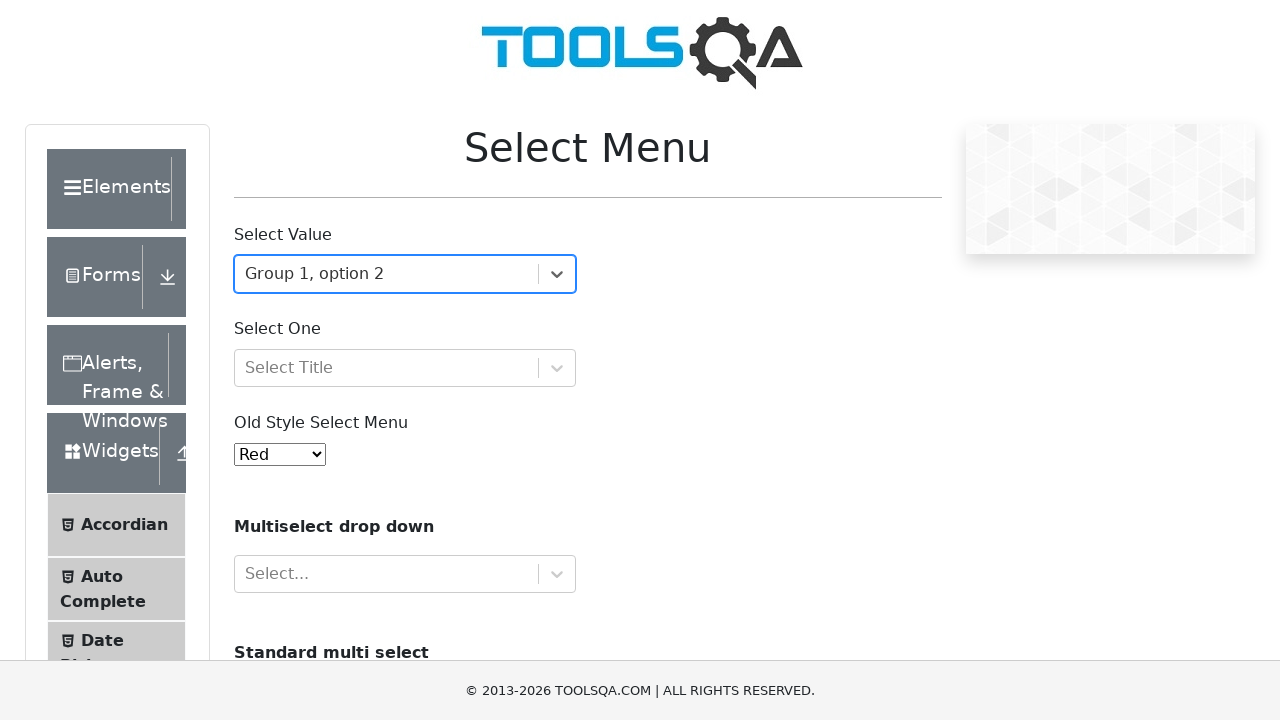

Verified that 'Group 1, option 2' is displayed as selected
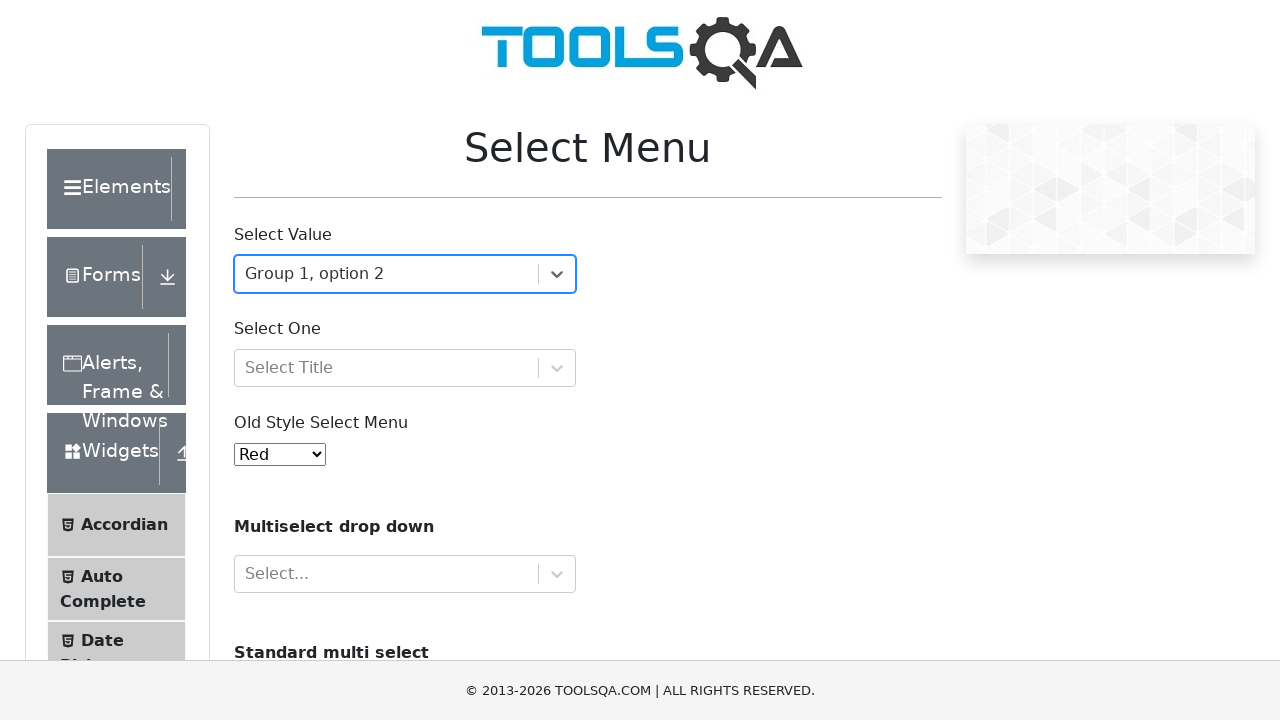

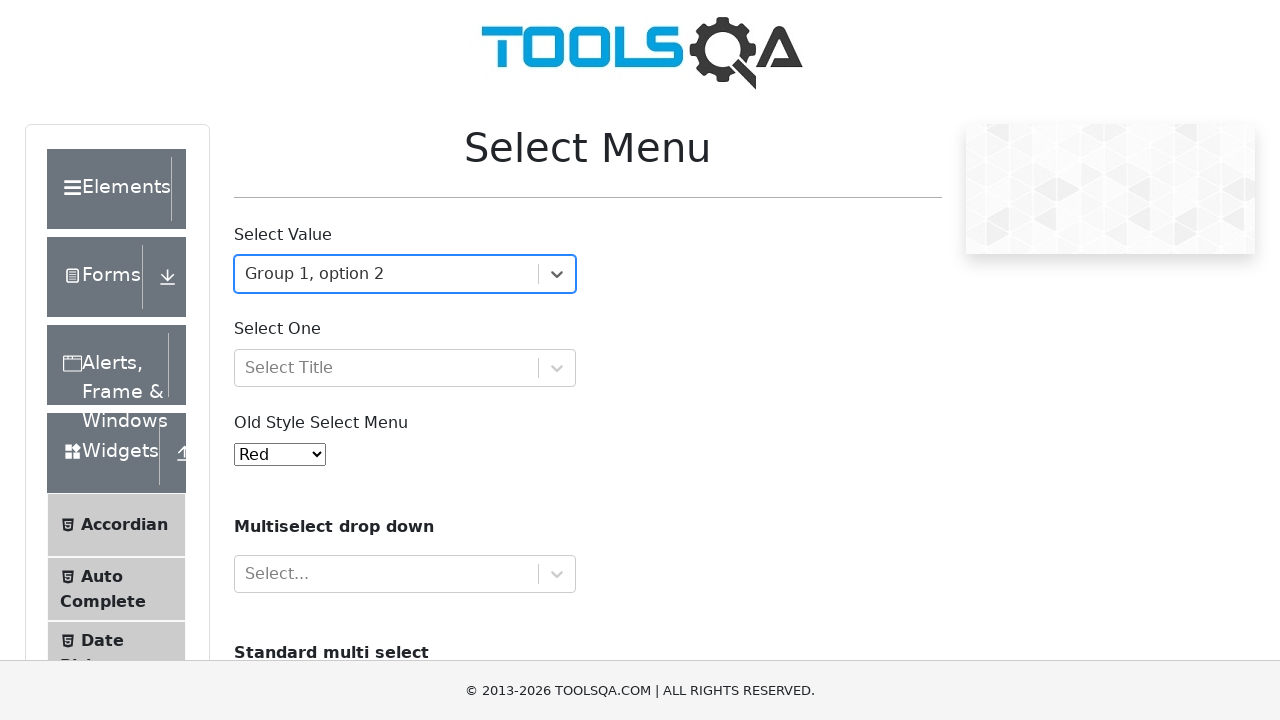